Navigates to the Training Support website homepage and clicks on the About link to navigate to the About page

Starting URL: https://v1.training-support.net/

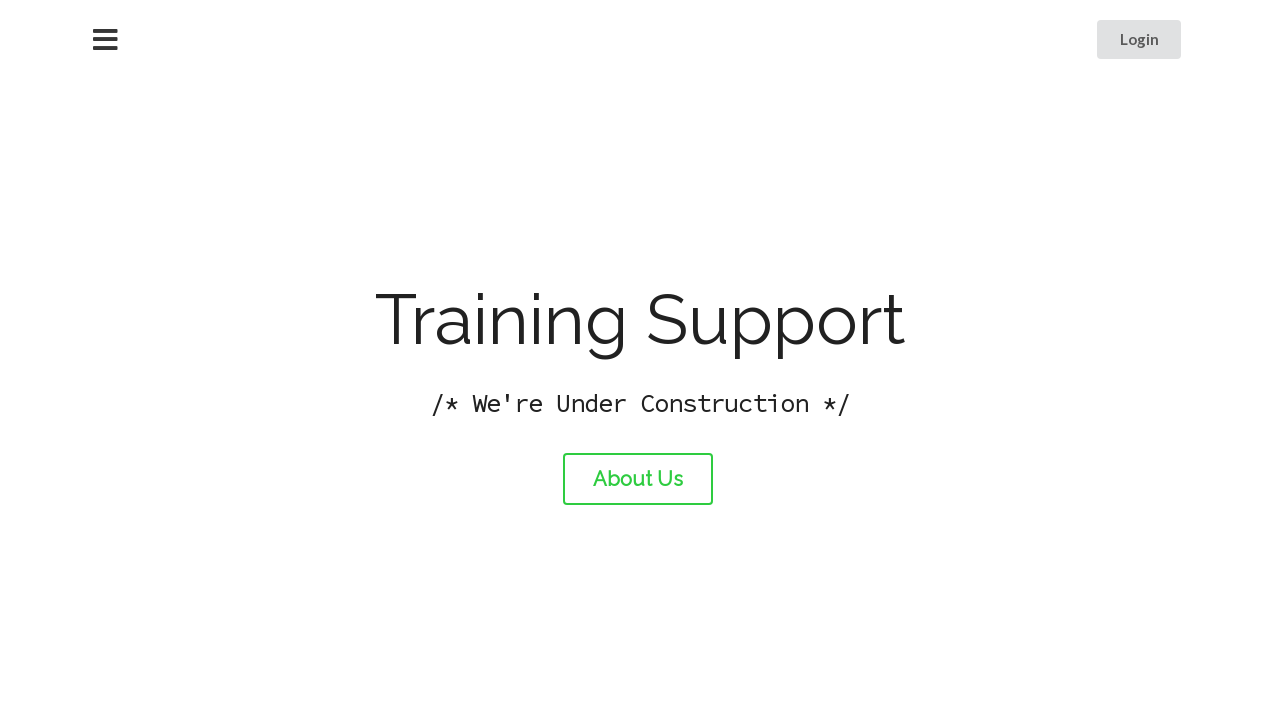

Navigated to Training Support website homepage
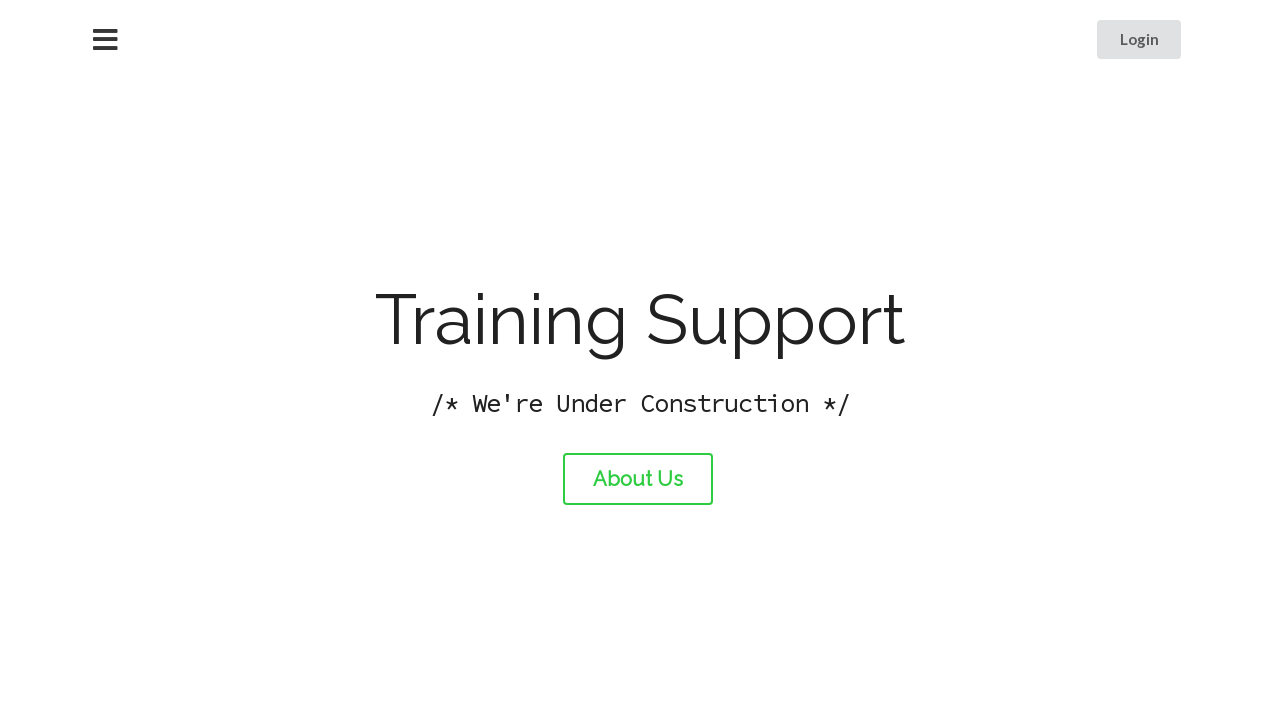

Clicked on the About link at (638, 479) on #about-link
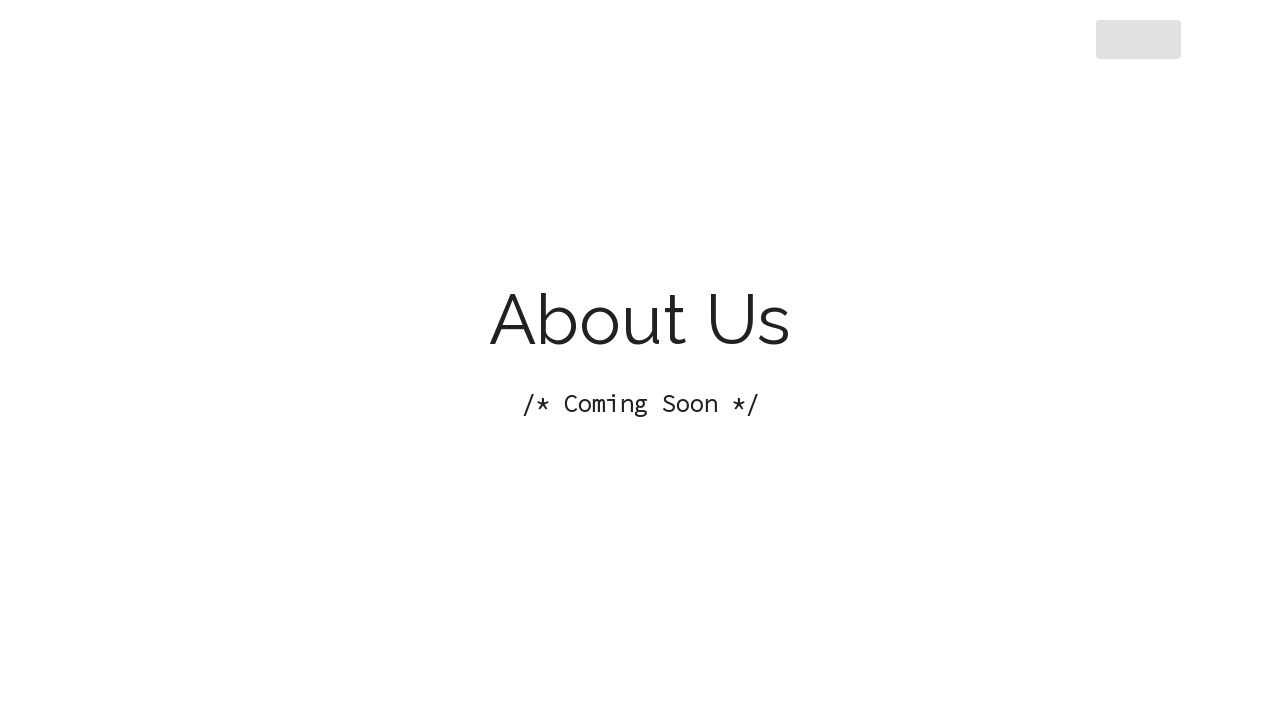

About page loaded successfully
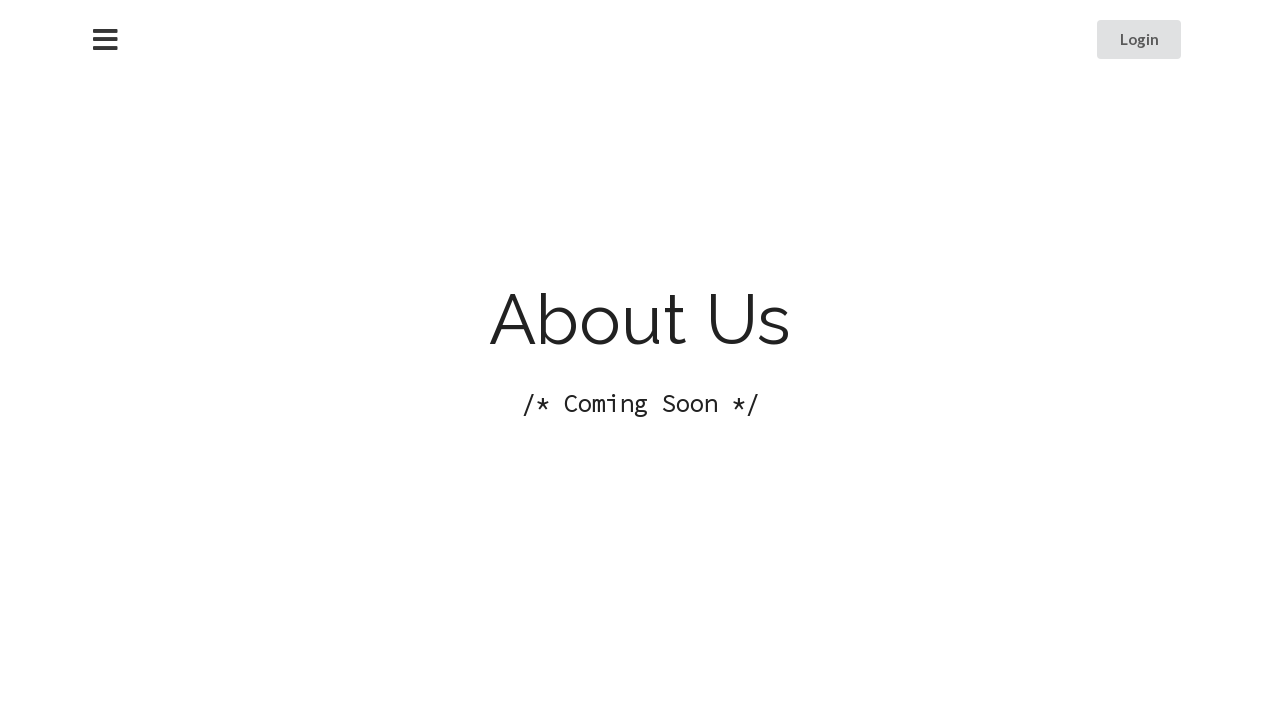

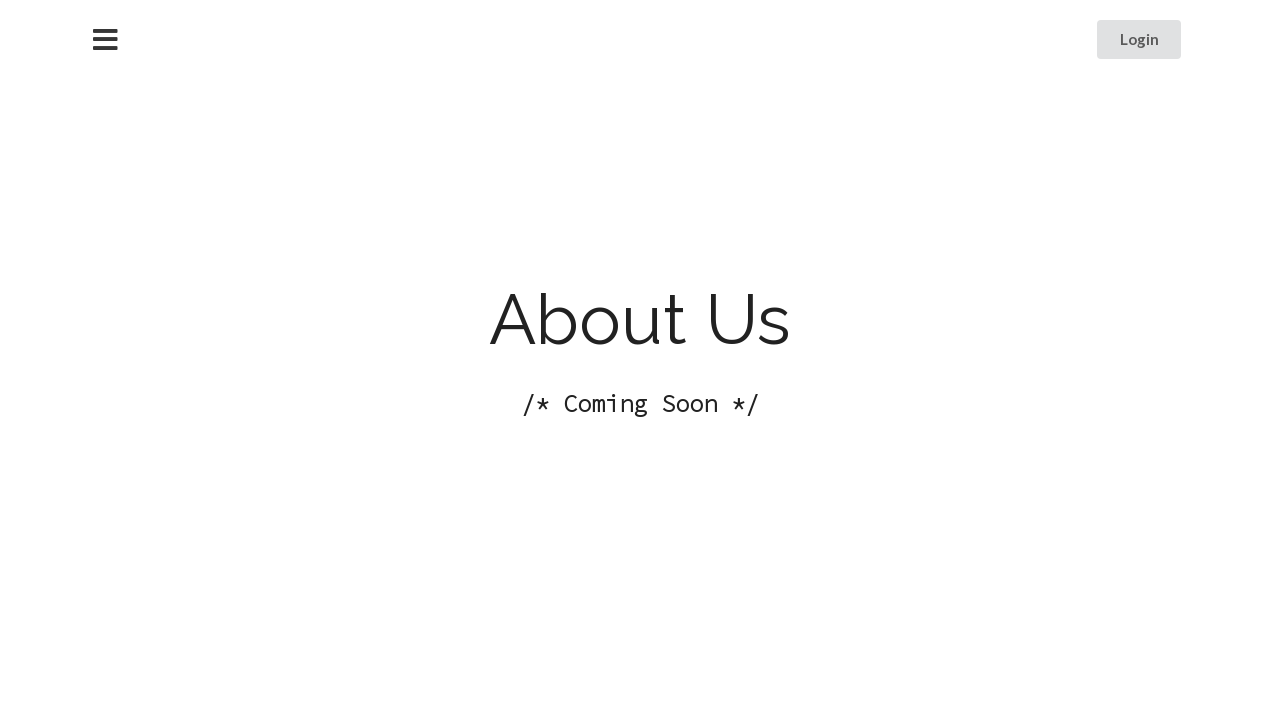